Tests dropdown selection functionality by selecting options using different methods (index, value, visible text) and verifying dropdown properties

Starting URL: https://the-internet.herokuapp.com/dropdown

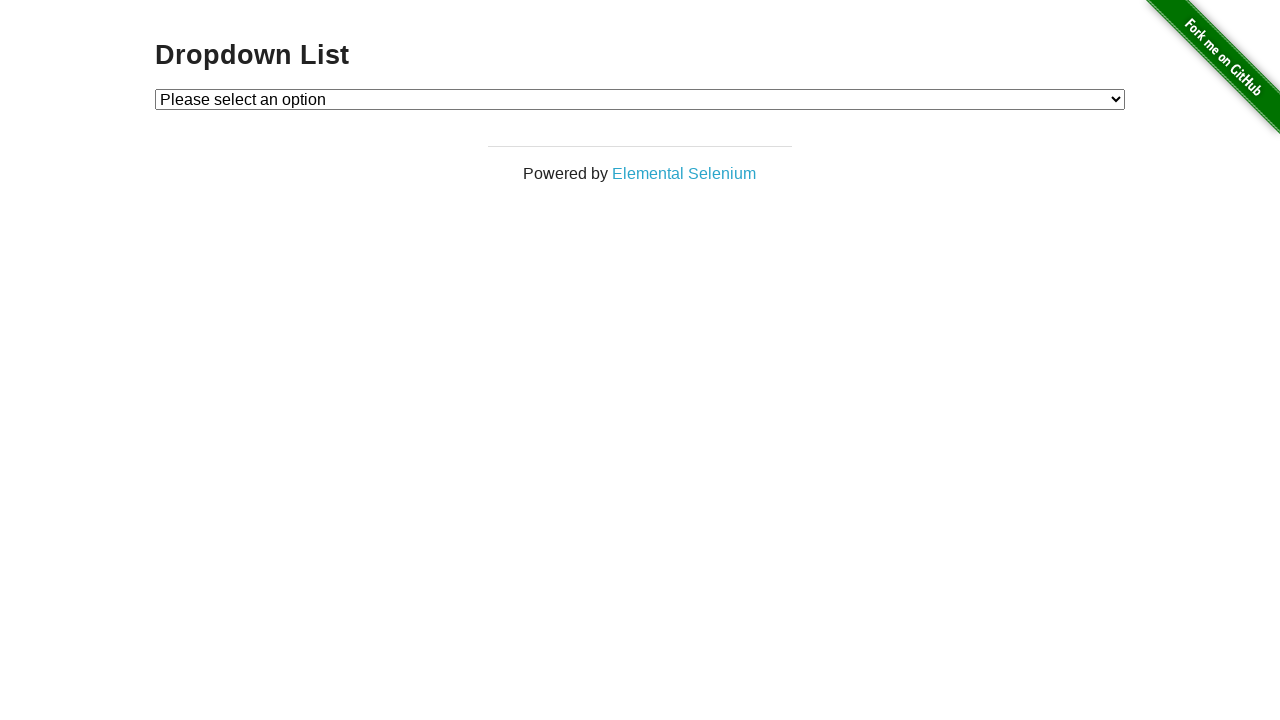

Located dropdown element with ID 'dropdown'
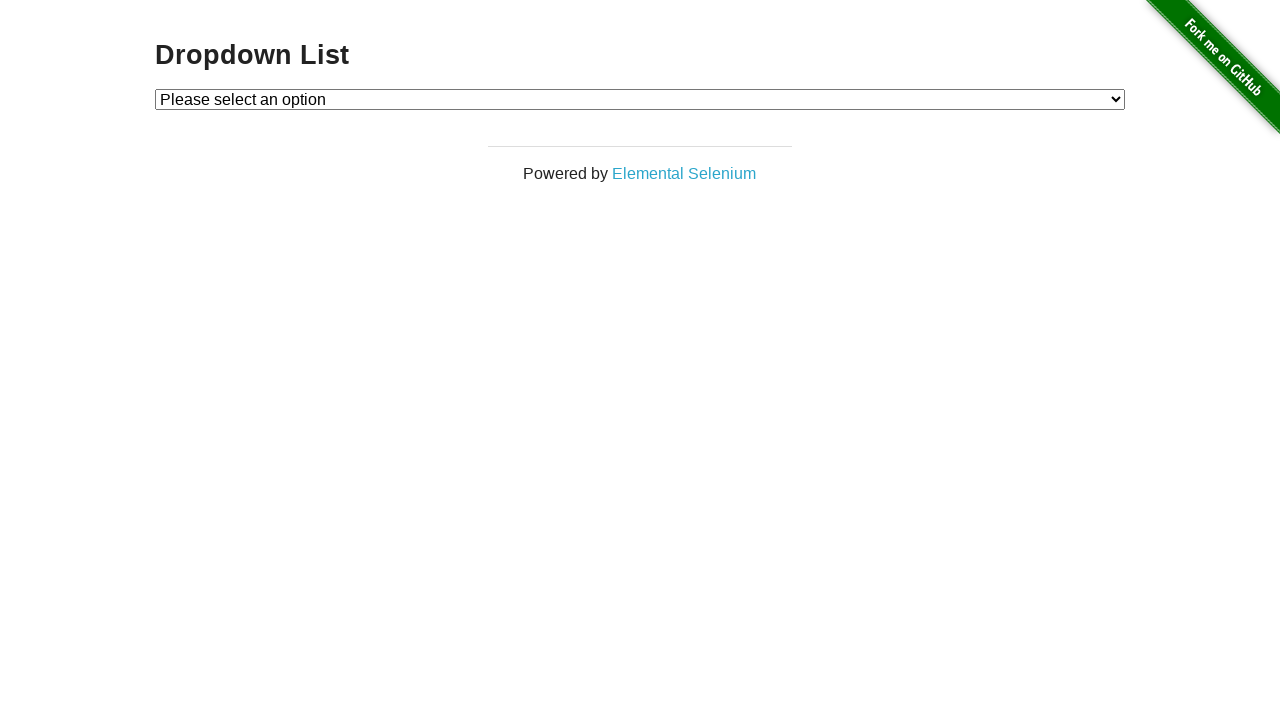

Selected dropdown option by index 1 on #dropdown
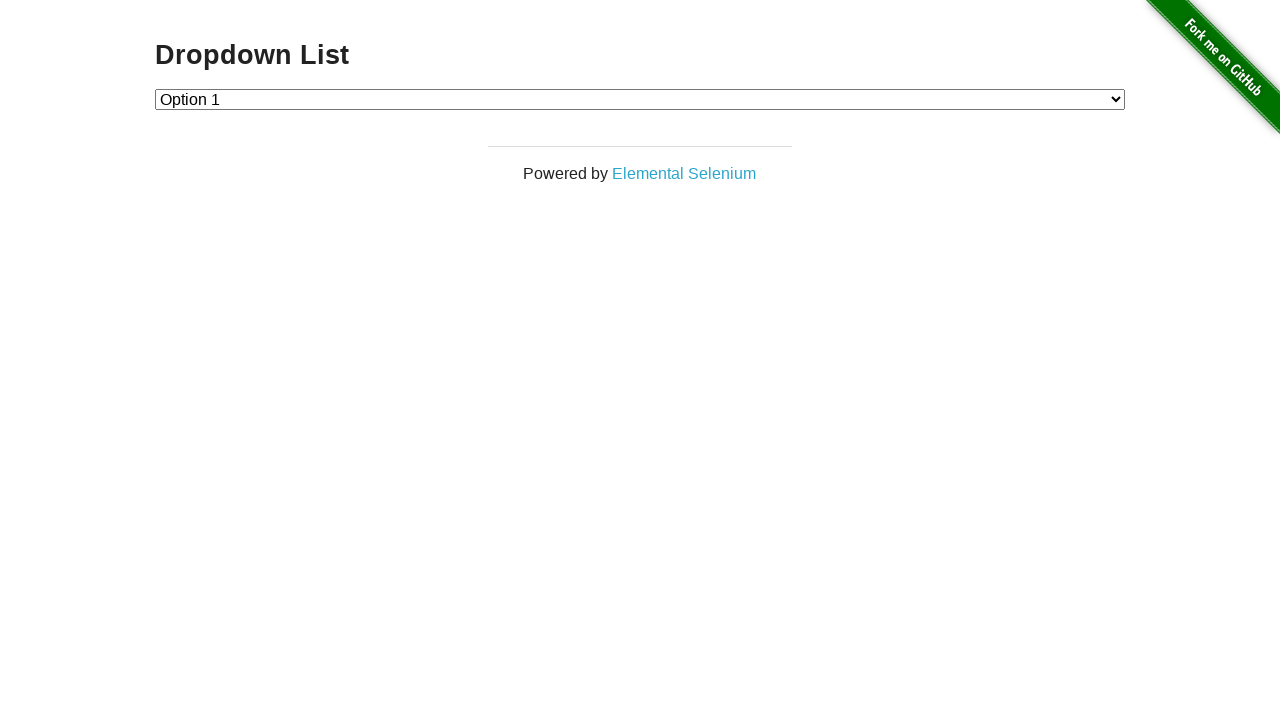

Selected dropdown option with value '2' on #dropdown
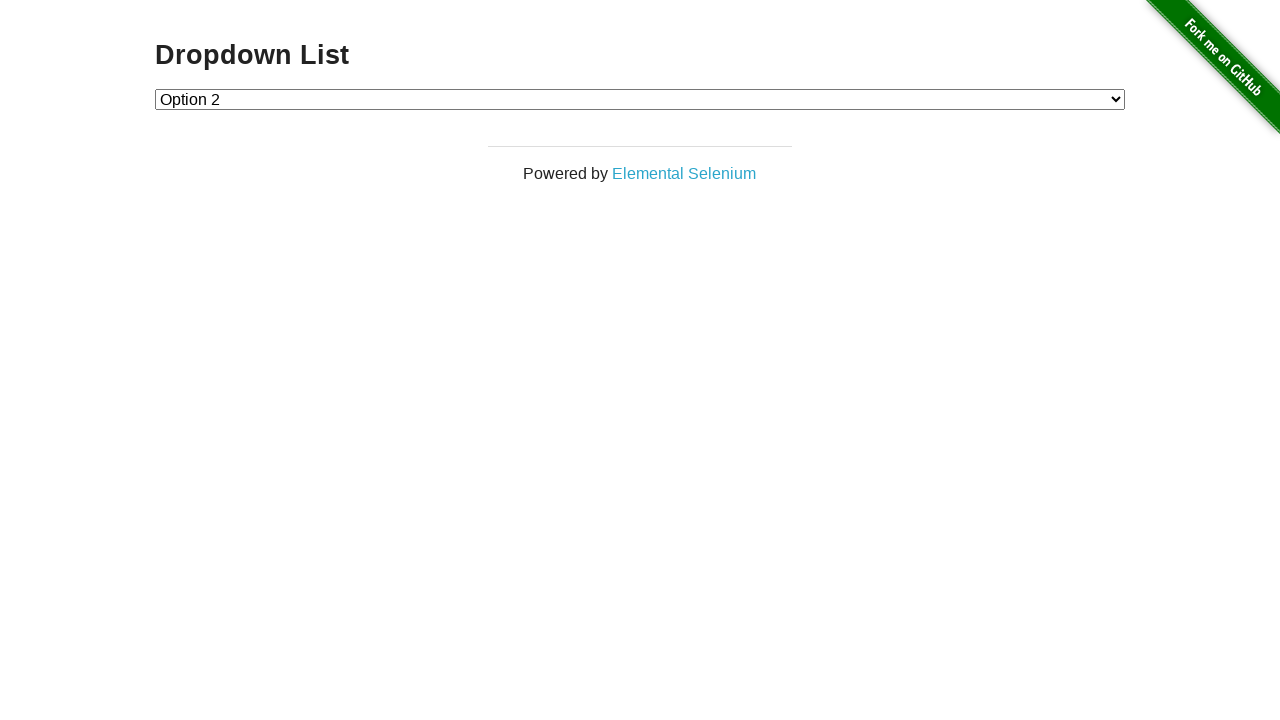

Selected dropdown option with visible text 'Option 1' on #dropdown
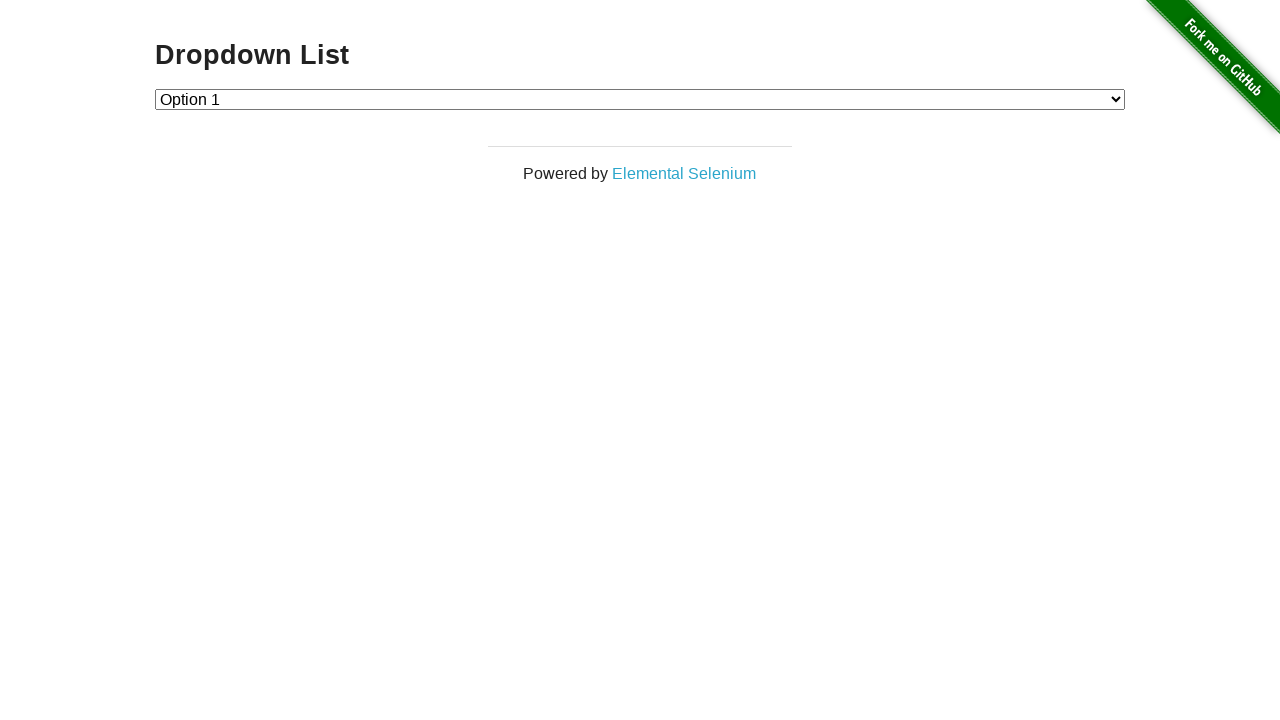

Retrieved all dropdown options
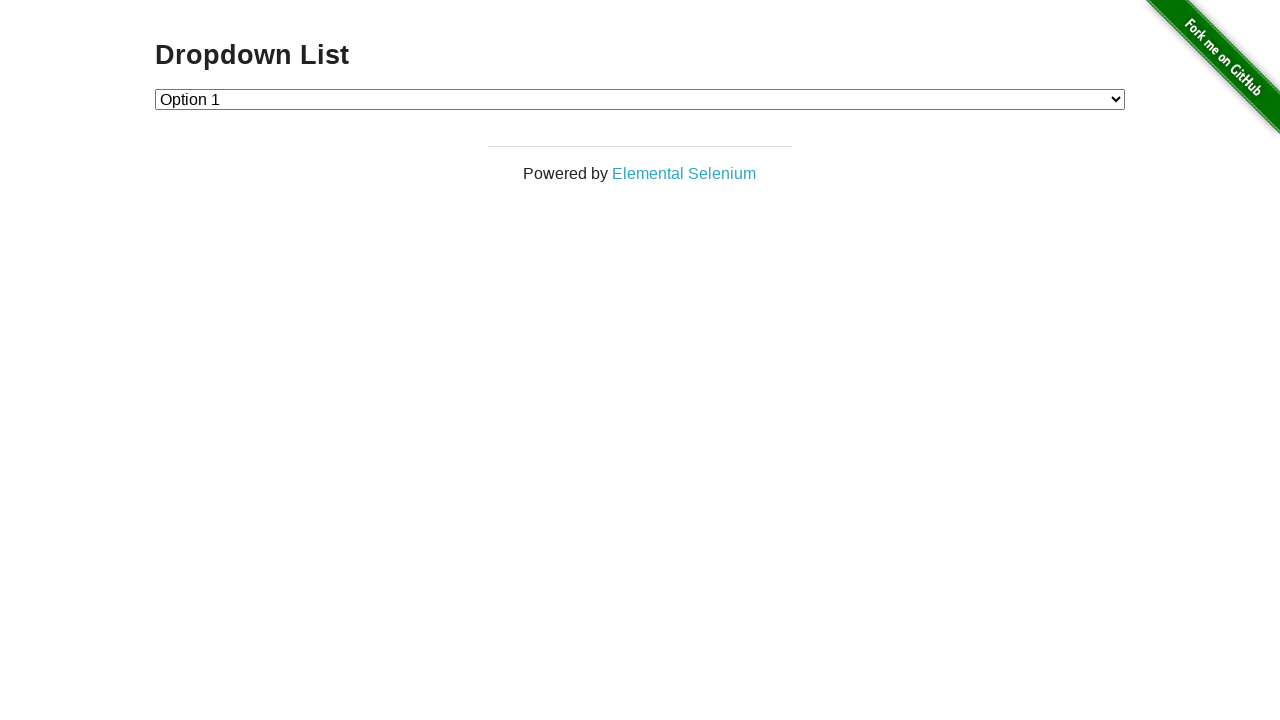

Extracted text content from all dropdown options
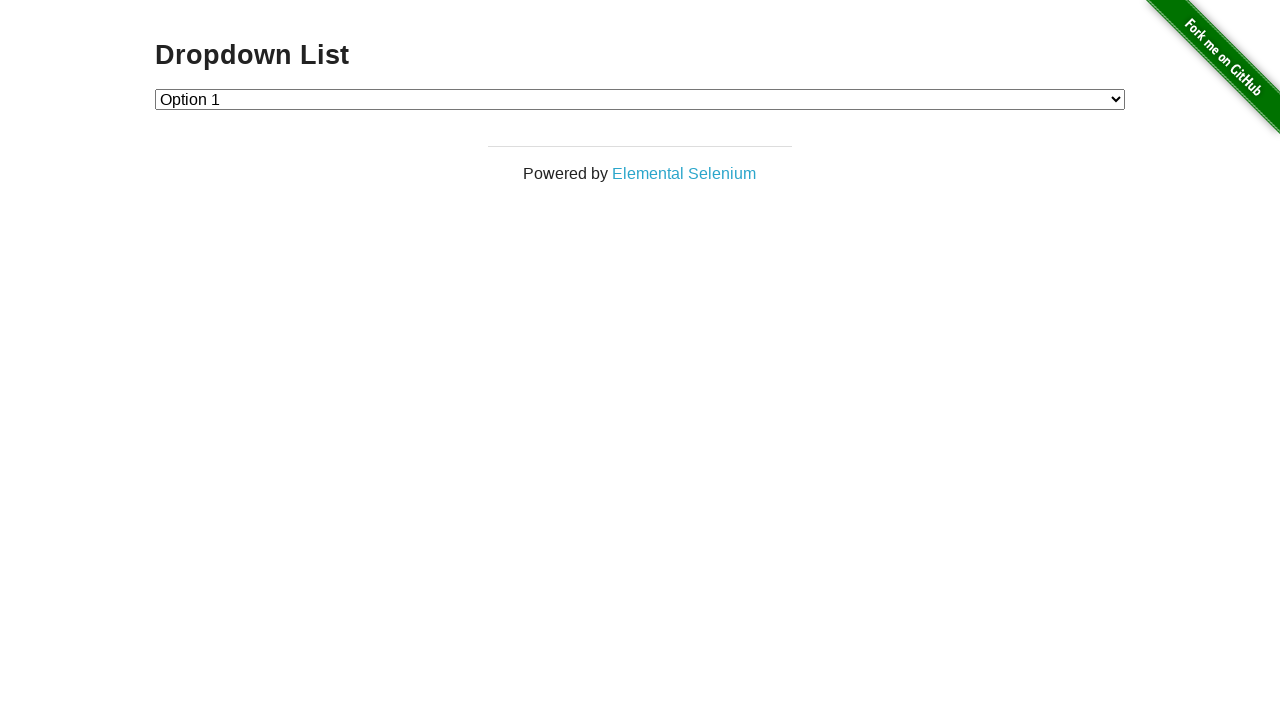

Verified dropdown contains 3 options
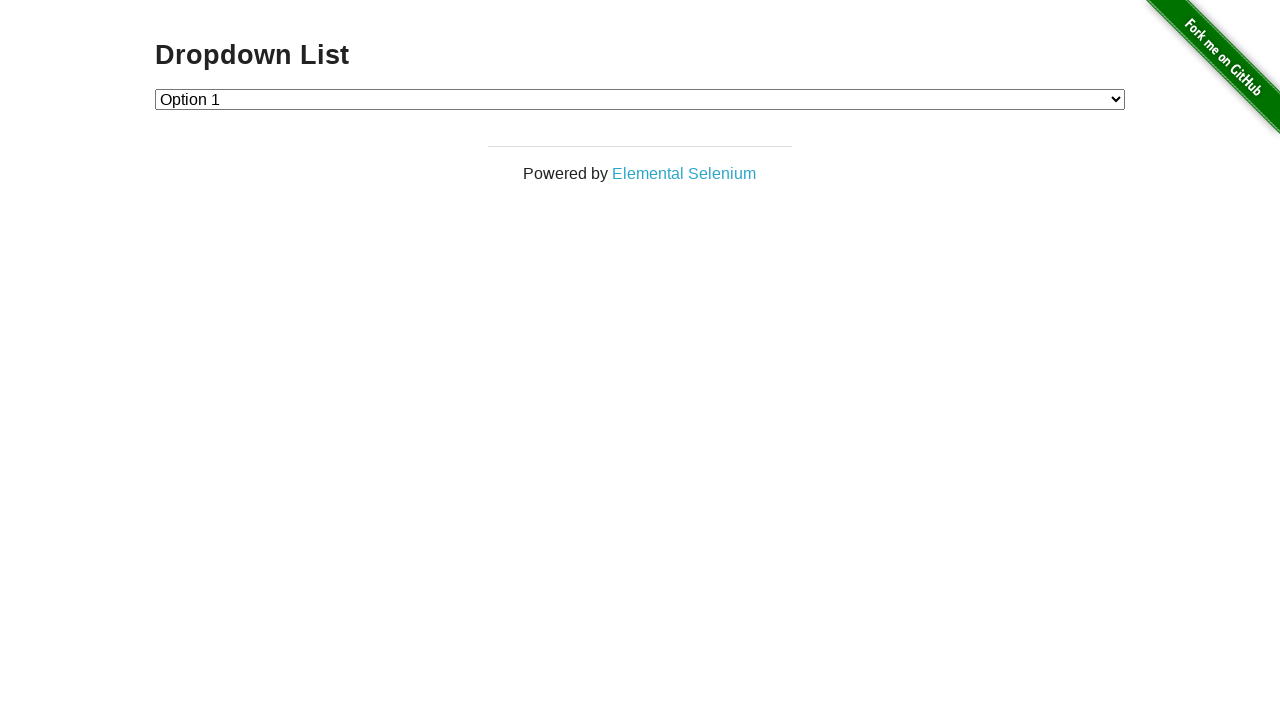

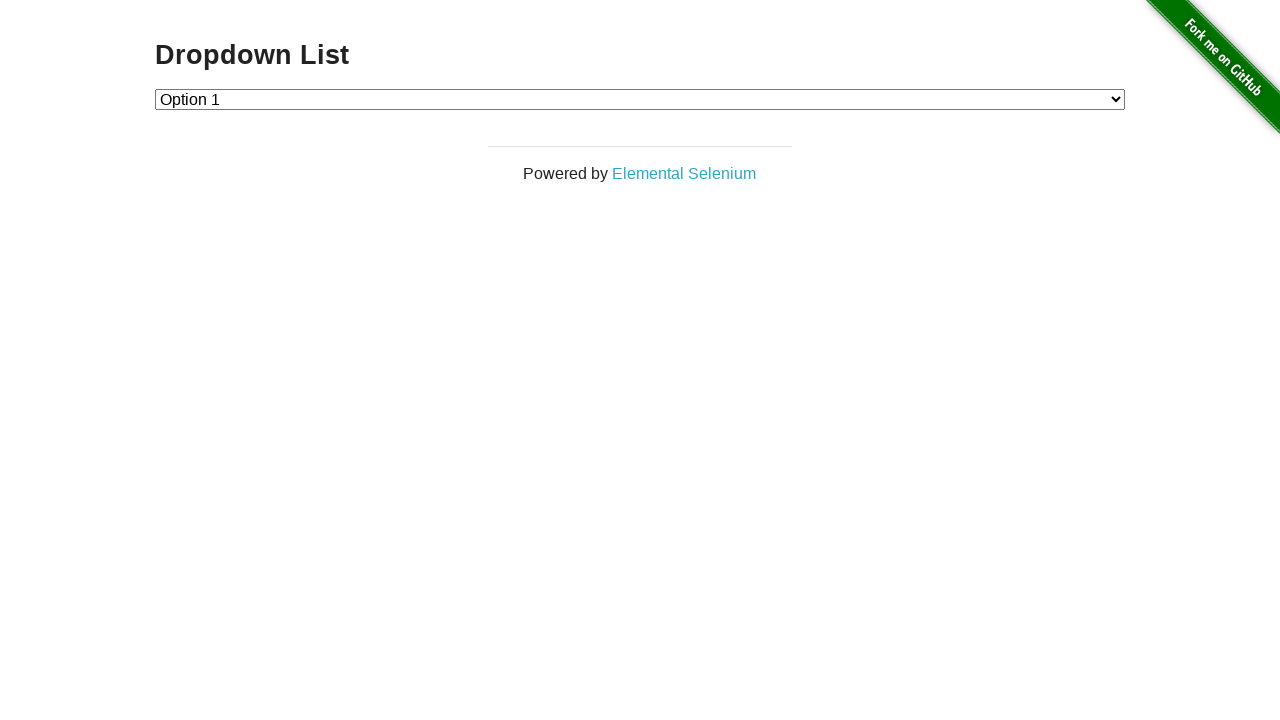